Tests double-click functionality on a button element and verifies that a confirmation message is displayed after the double-click action

Starting URL: https://demoqa.com/buttons

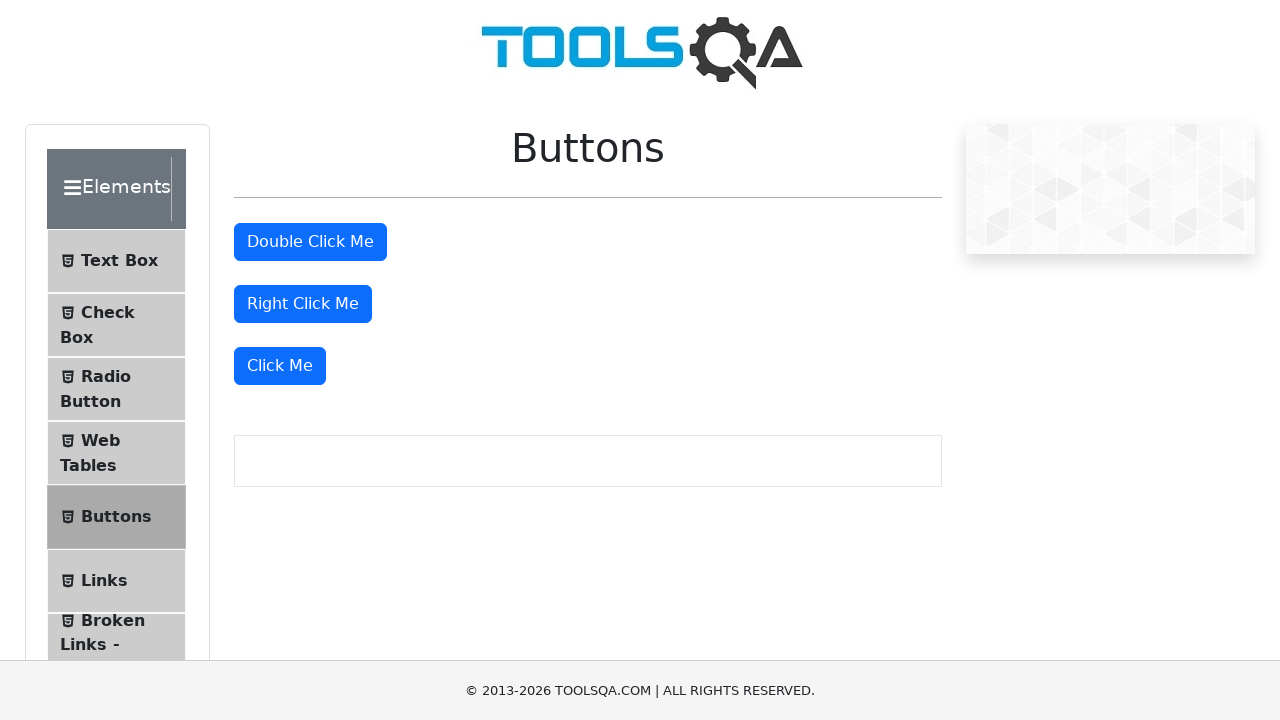

Double-clicked the double click button at (310, 242) on #doubleClickBtn
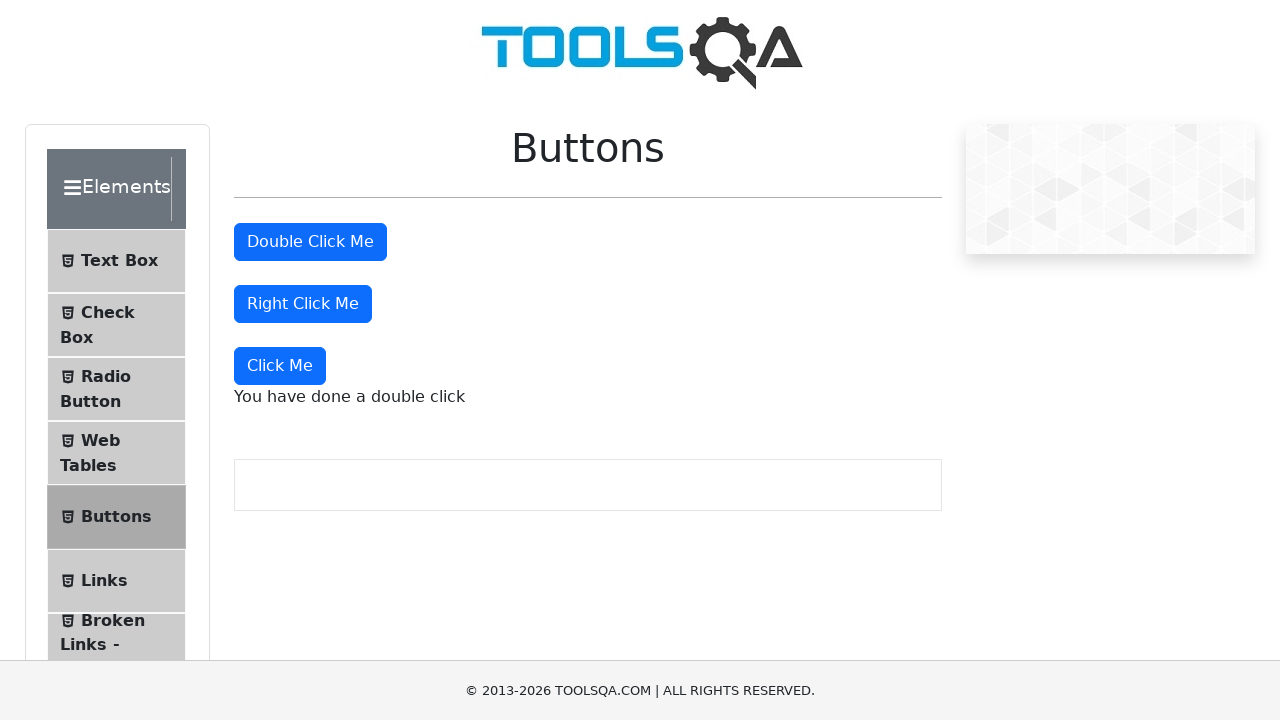

Confirmed that the double click confirmation message is displayed
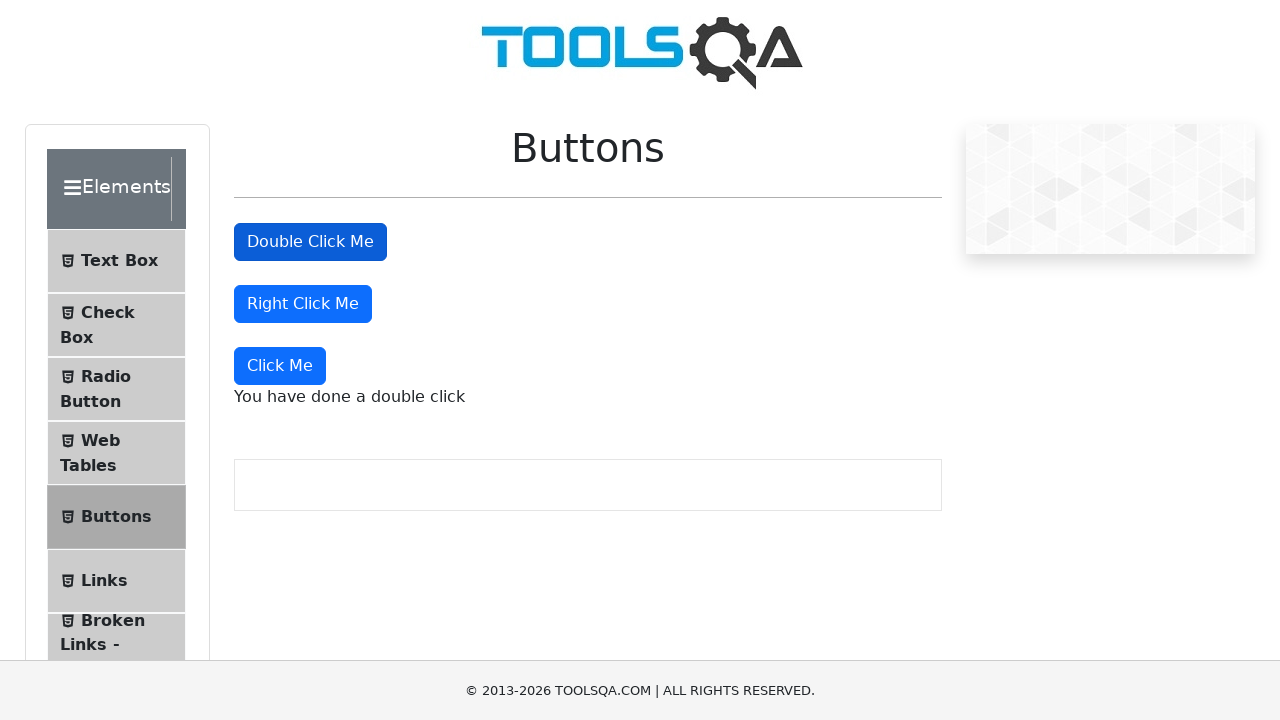

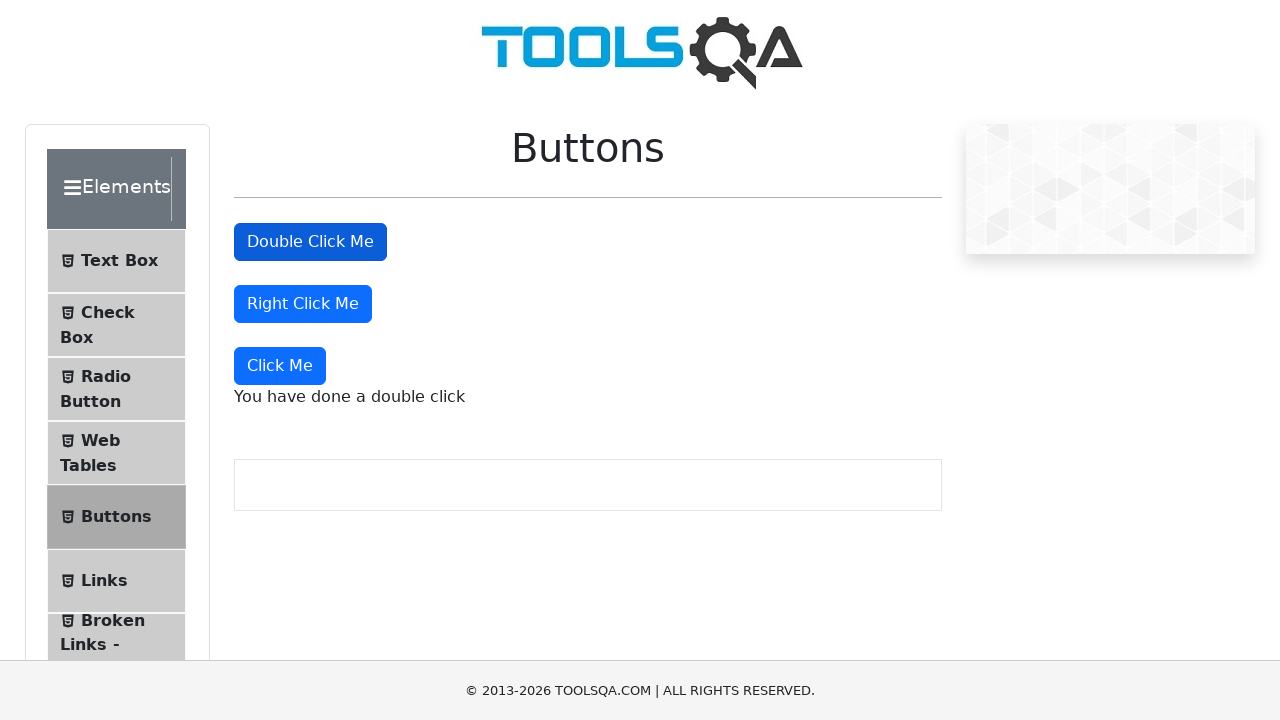